Tests tab and window management by opening multiple tabs and windows and managing them

Starting URL: https://demoqa.com/browser-windows

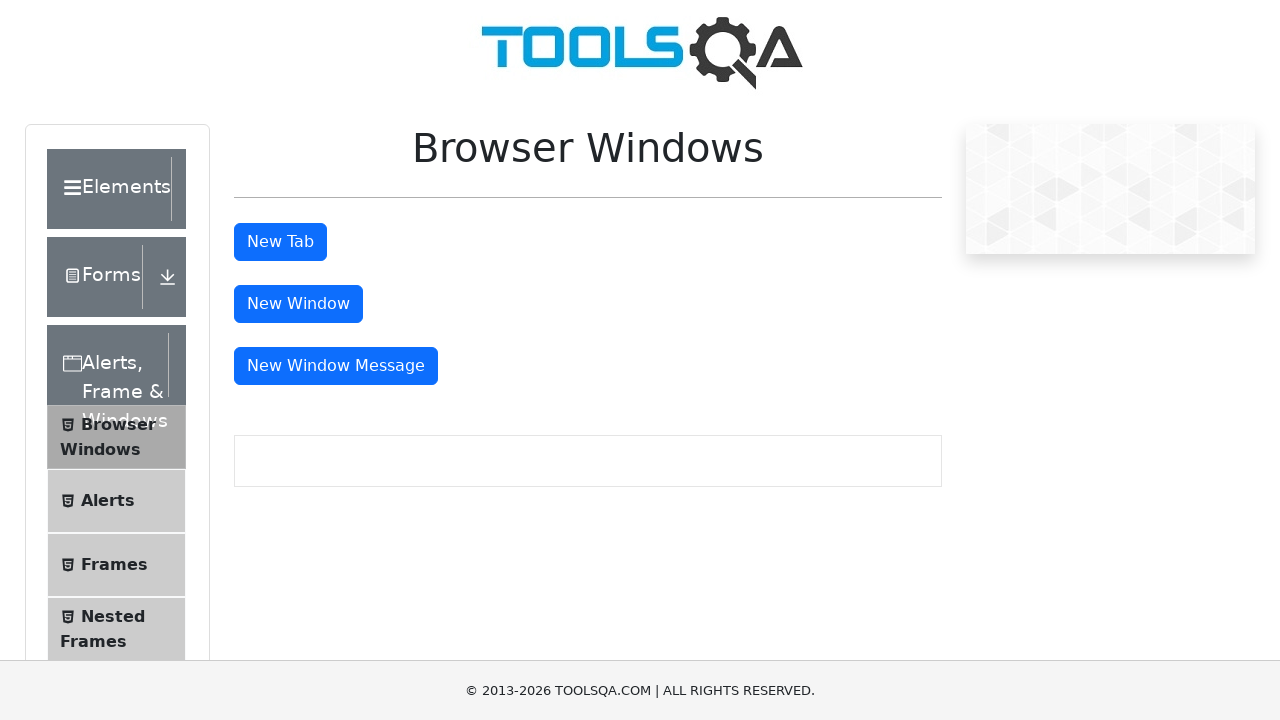

Clicked new tab button at (280, 242) on #tabButton
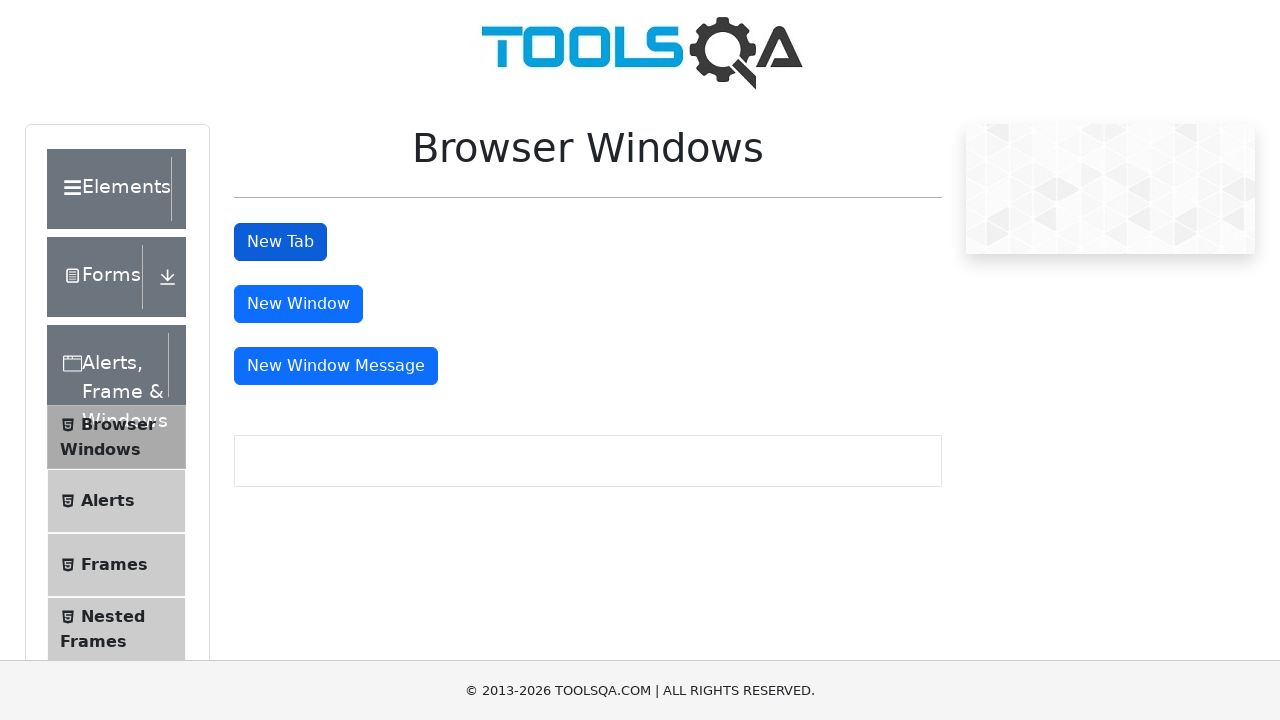

Clicked new window button at (298, 304) on #windowButton
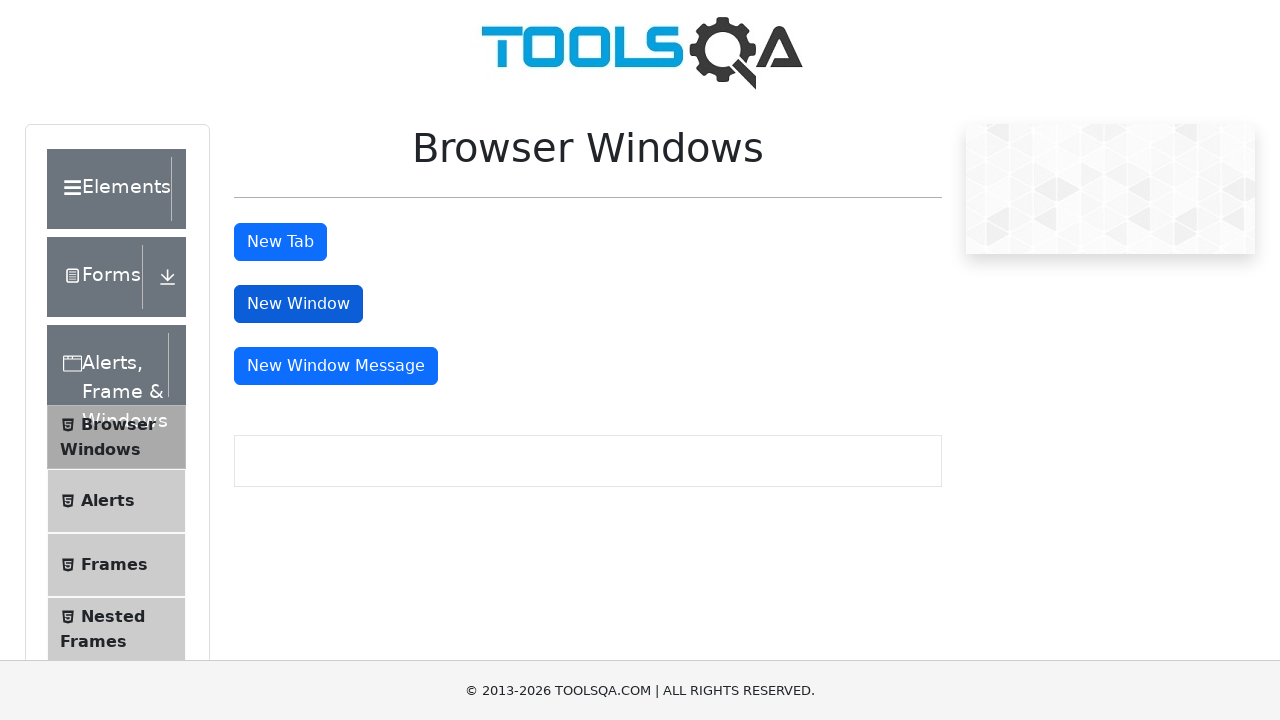

Clicked message window button at (336, 366) on #messageWindowButton
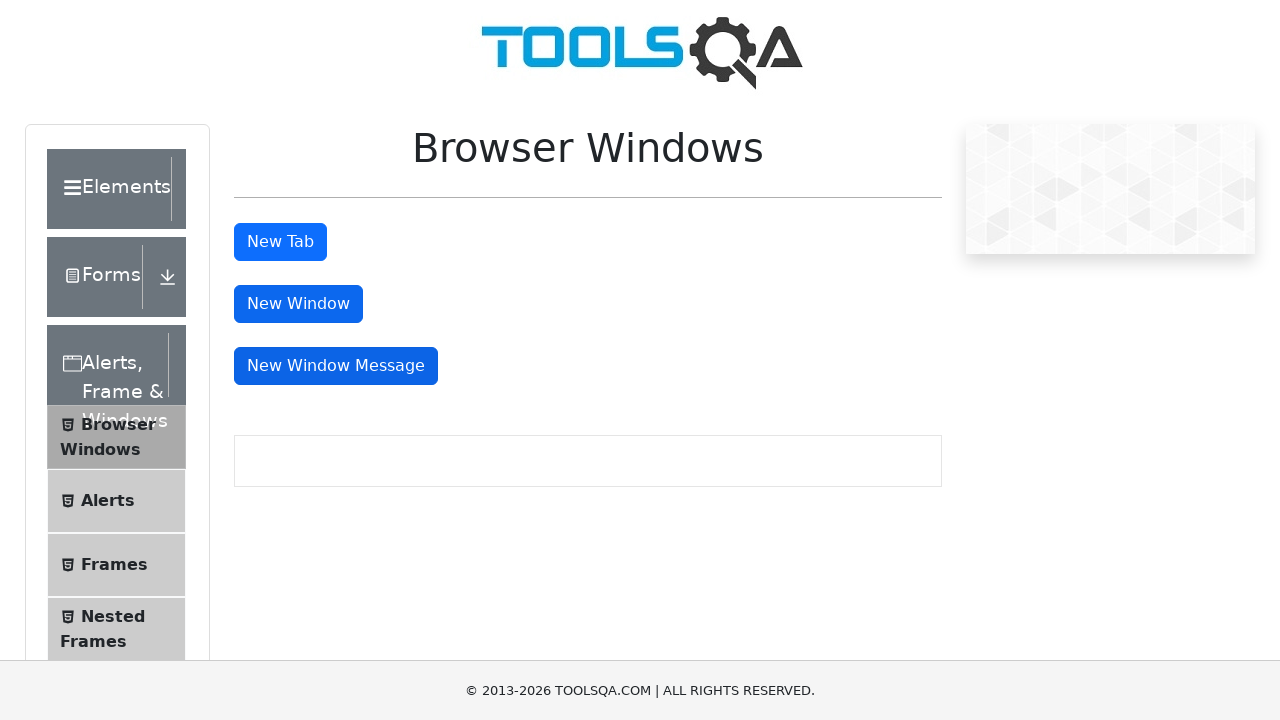

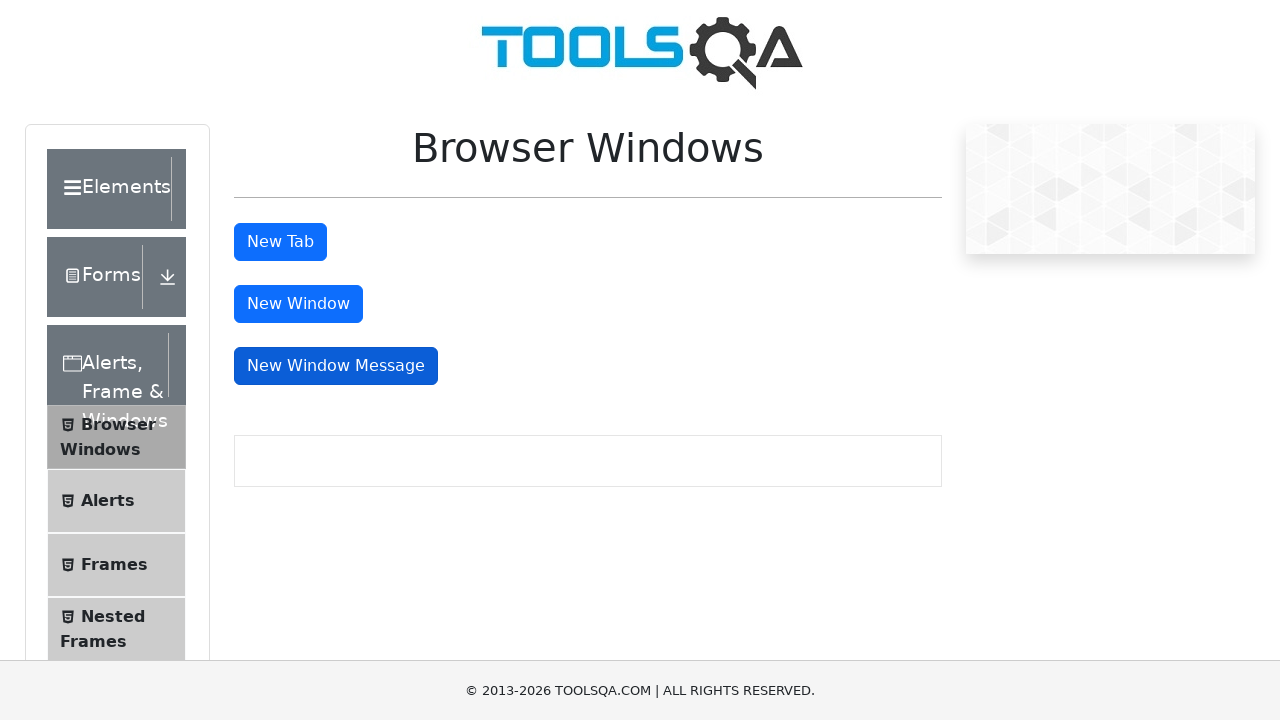